Tests opening a new browser window, navigating to a different page in the new window, and verifies that two browser contexts/pages are open

Starting URL: https://the-internet.herokuapp.com

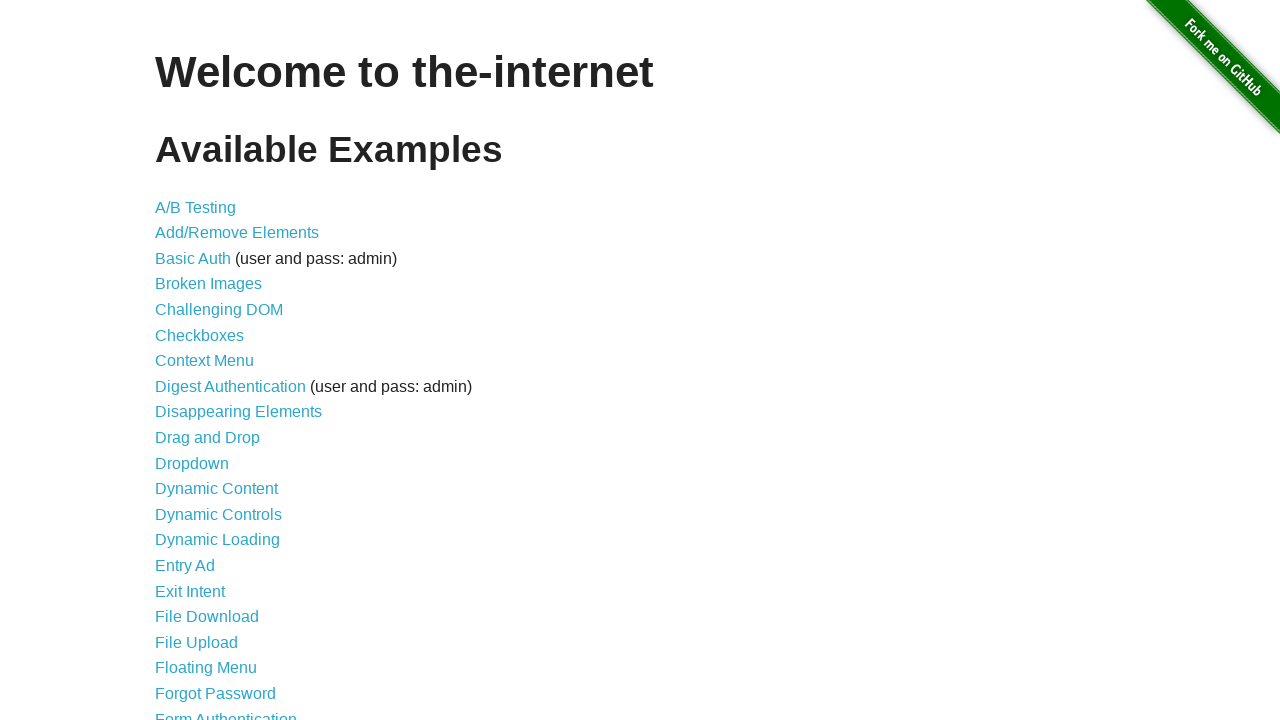

Opened a new browser window/page
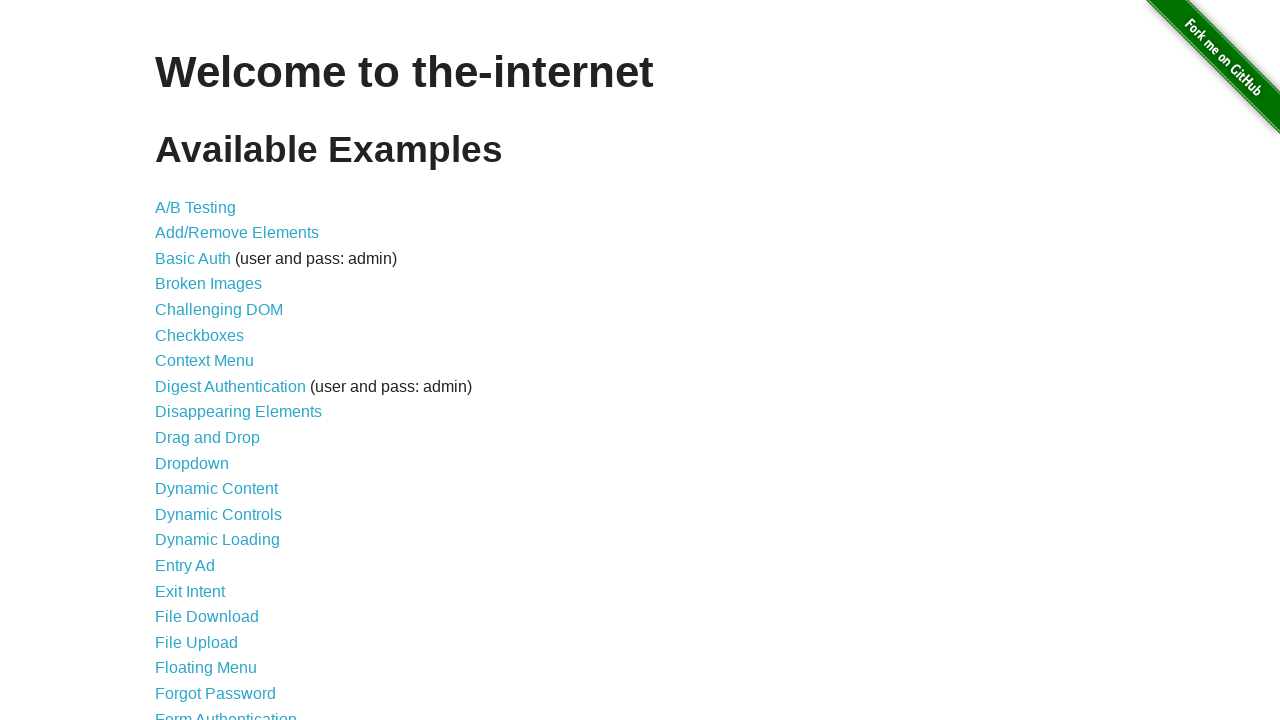

Navigated to typos page in the new window
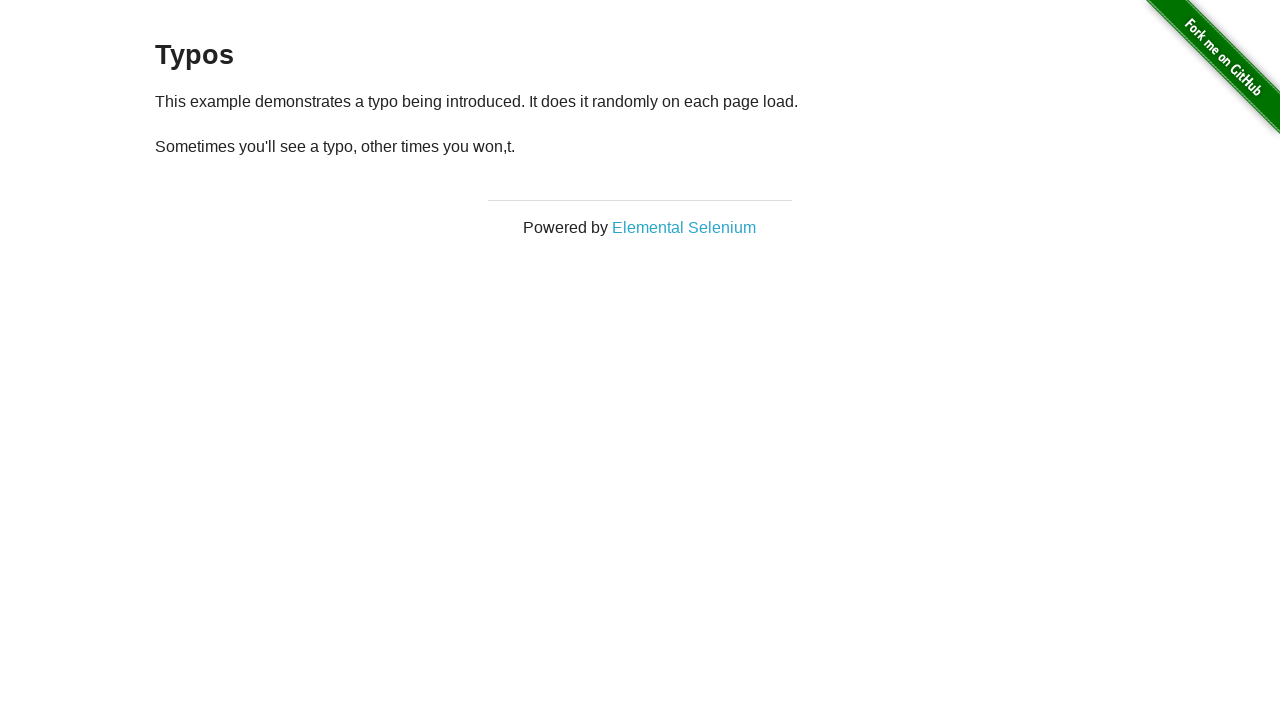

Verified page count: 2 pages open
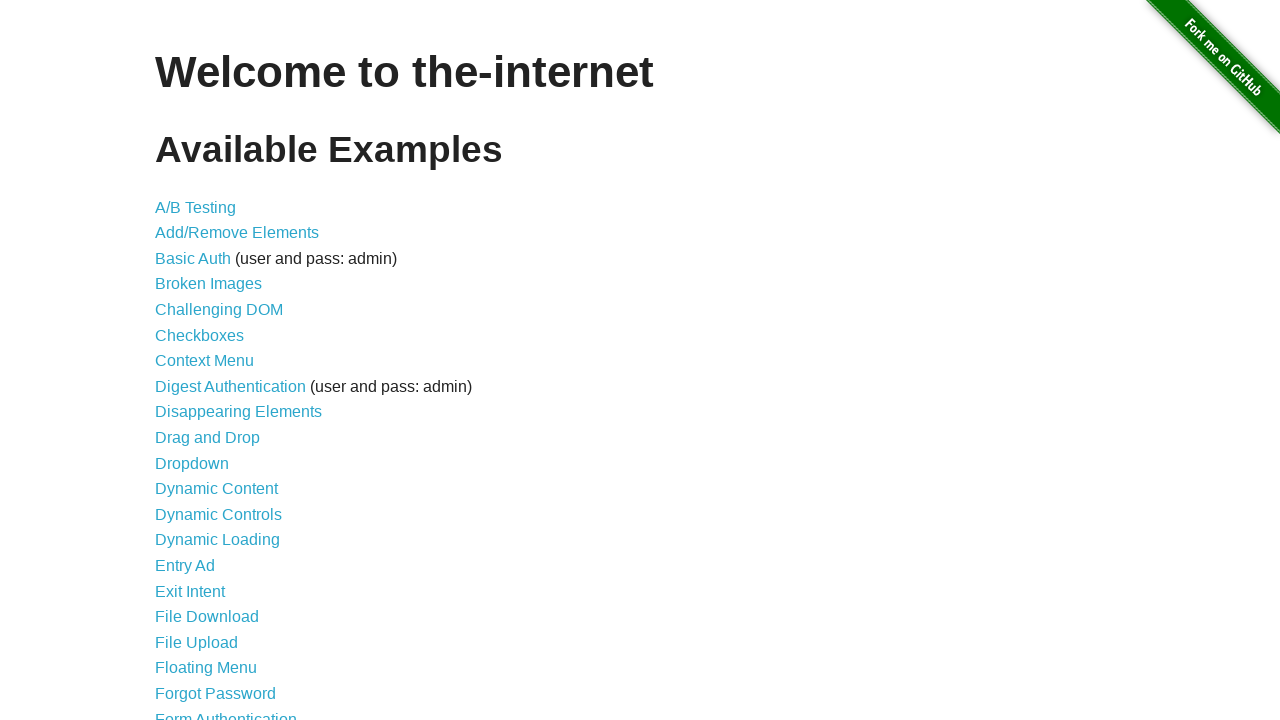

Test passed: Found 2 windows open
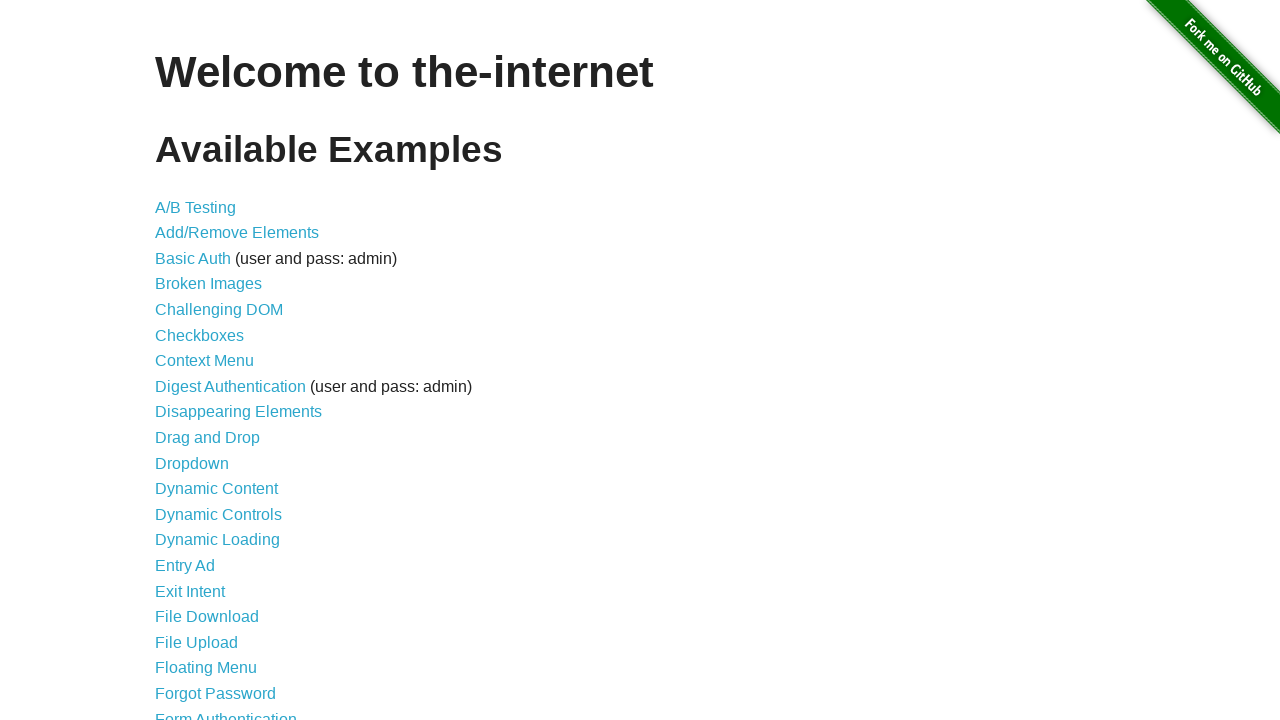

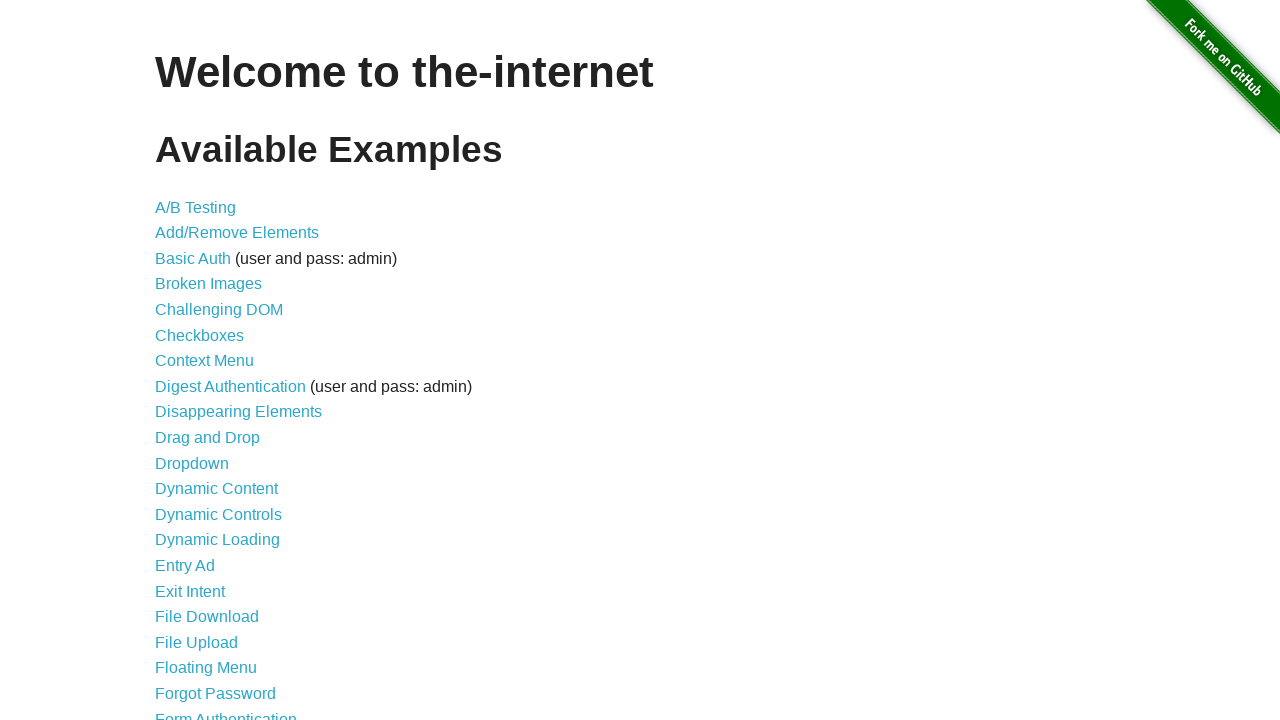